Tests radio button selection on the US Web Design System components page by clicking on a radio button option if it's not already selected

Starting URL: https://designsystem.digital.gov/components/radio-buttons/

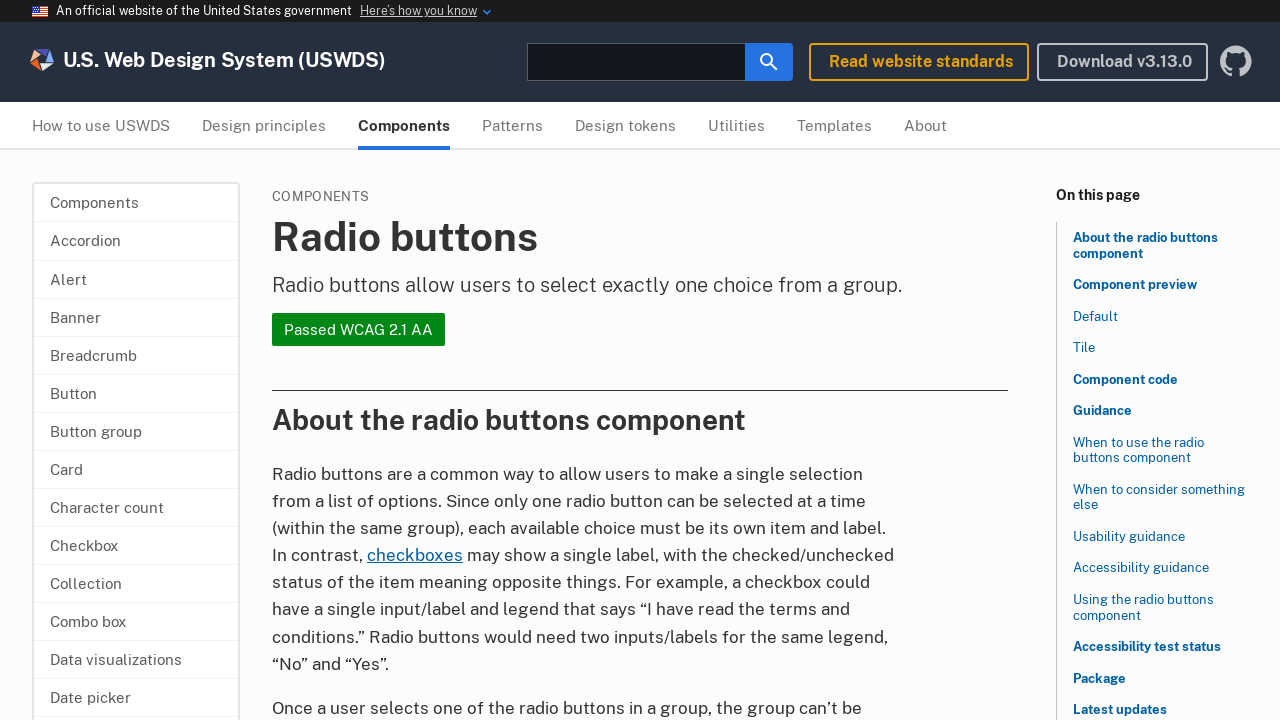

Located radio button label element
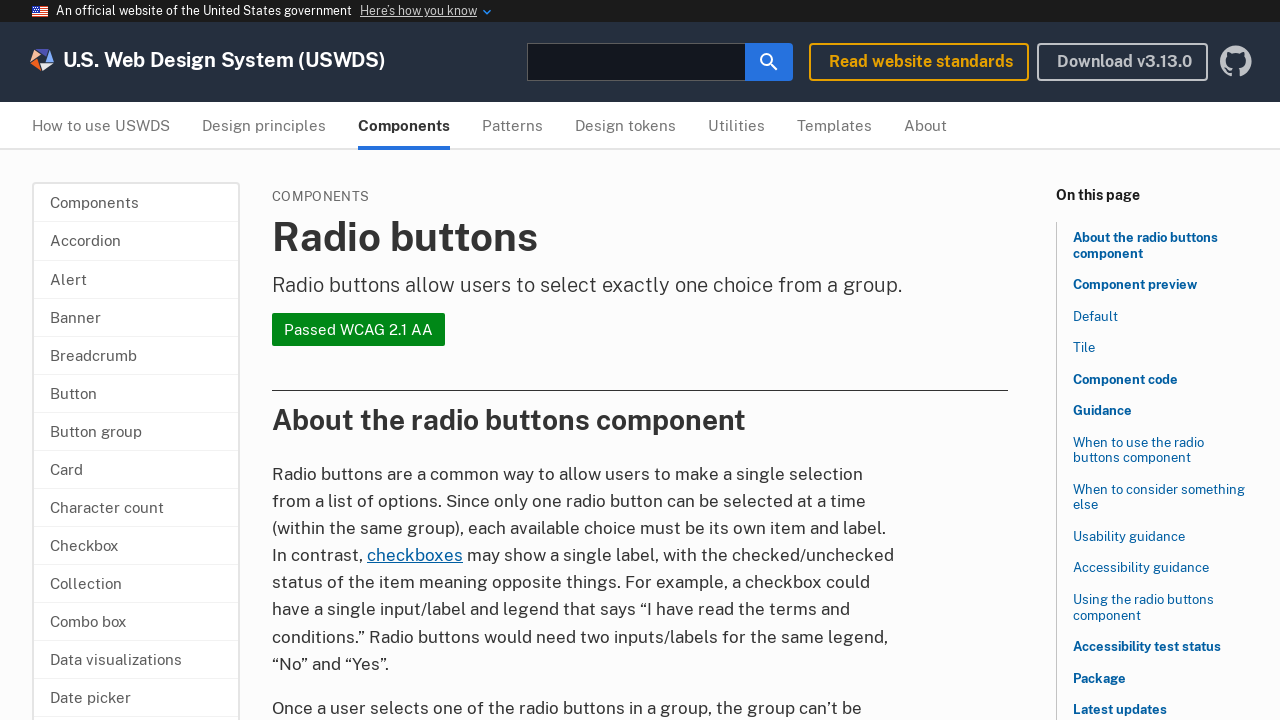

Clicked radio button label to select the radio button option at (378, 361) on xpath=//*[@id='radio-buttons-preview-content']/fieldset/div[2]/label
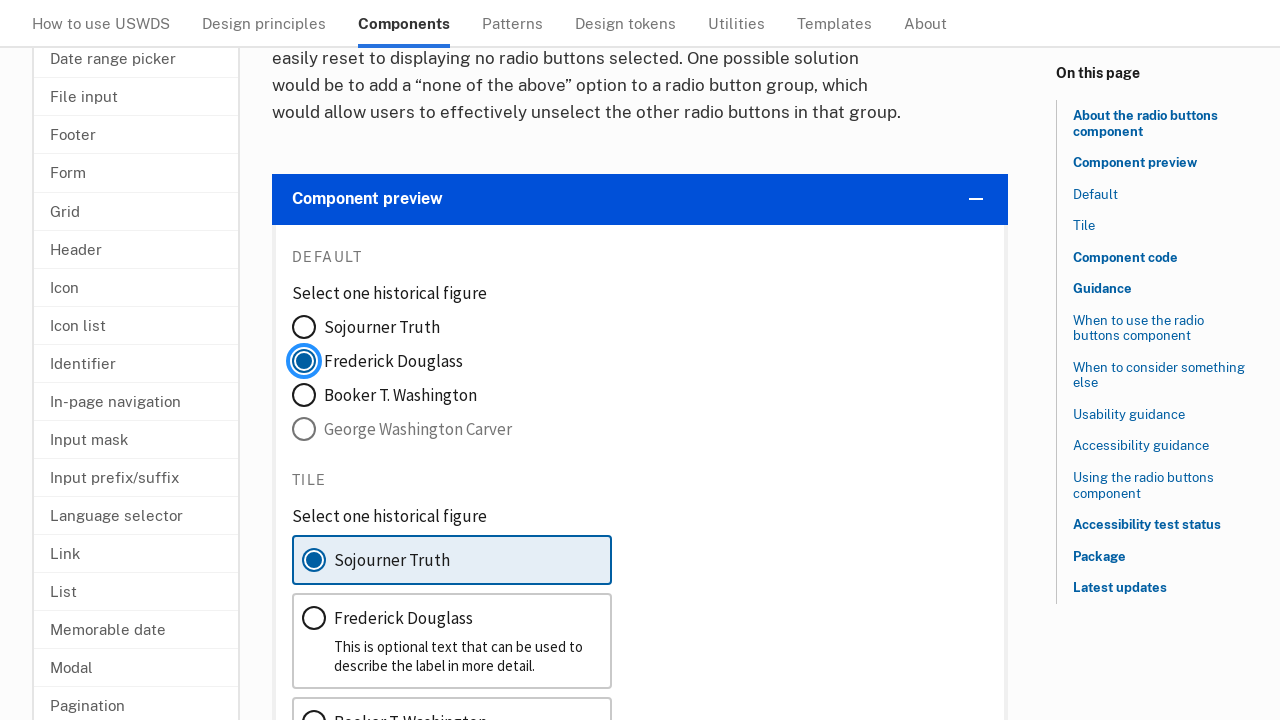

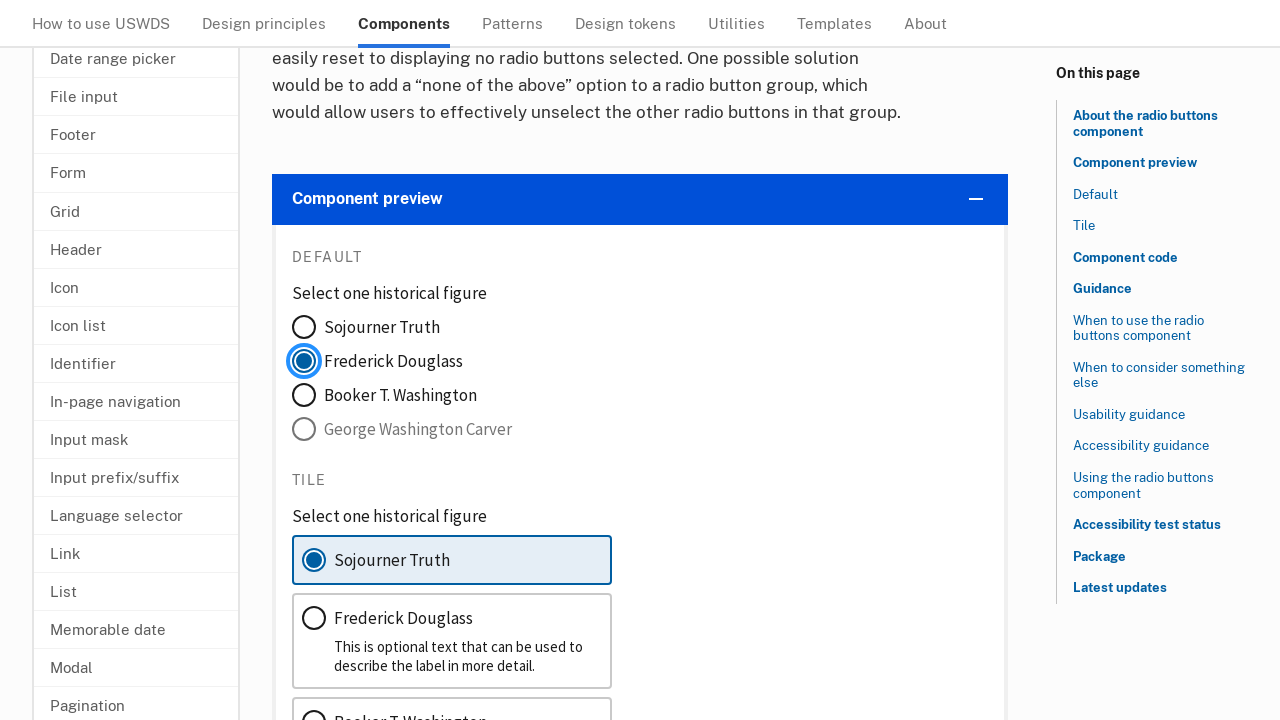